Tests iframe interaction by switching to a demo frame, clicking on a selectable item, then switching back to main content and clicking Download link

Starting URL: http://jqueryui.com/selectable/

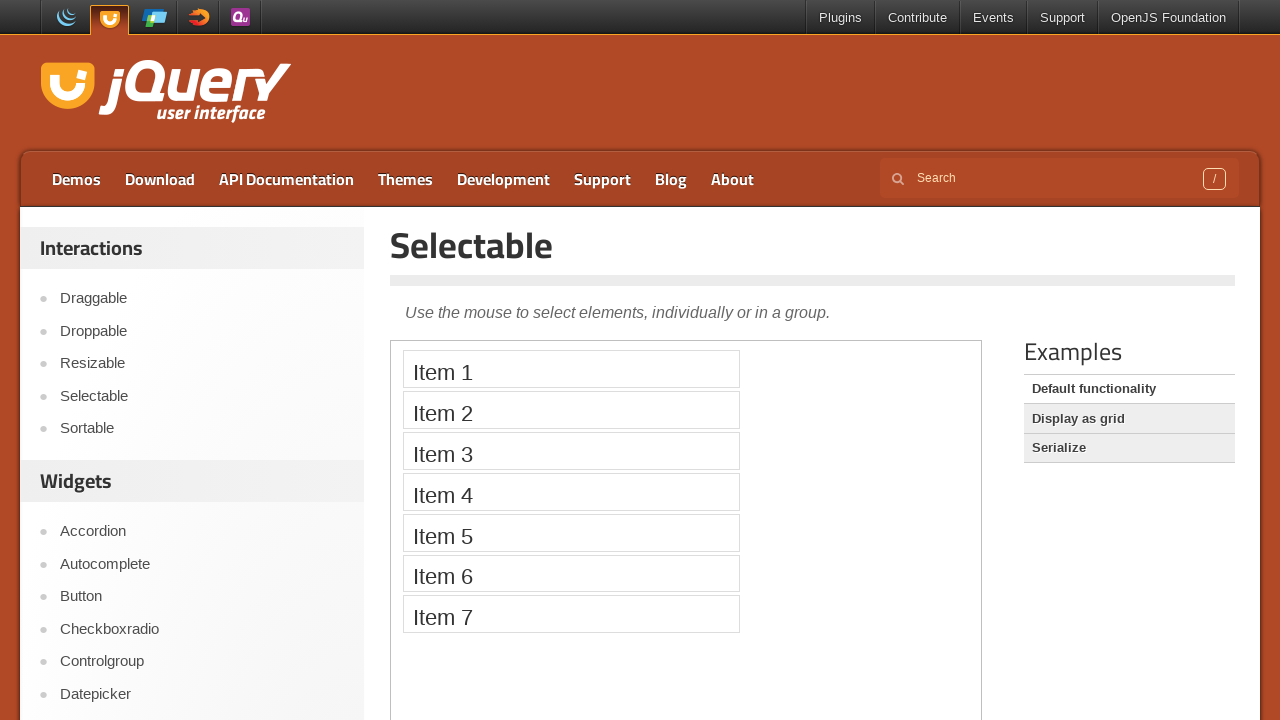

Located demo iframe
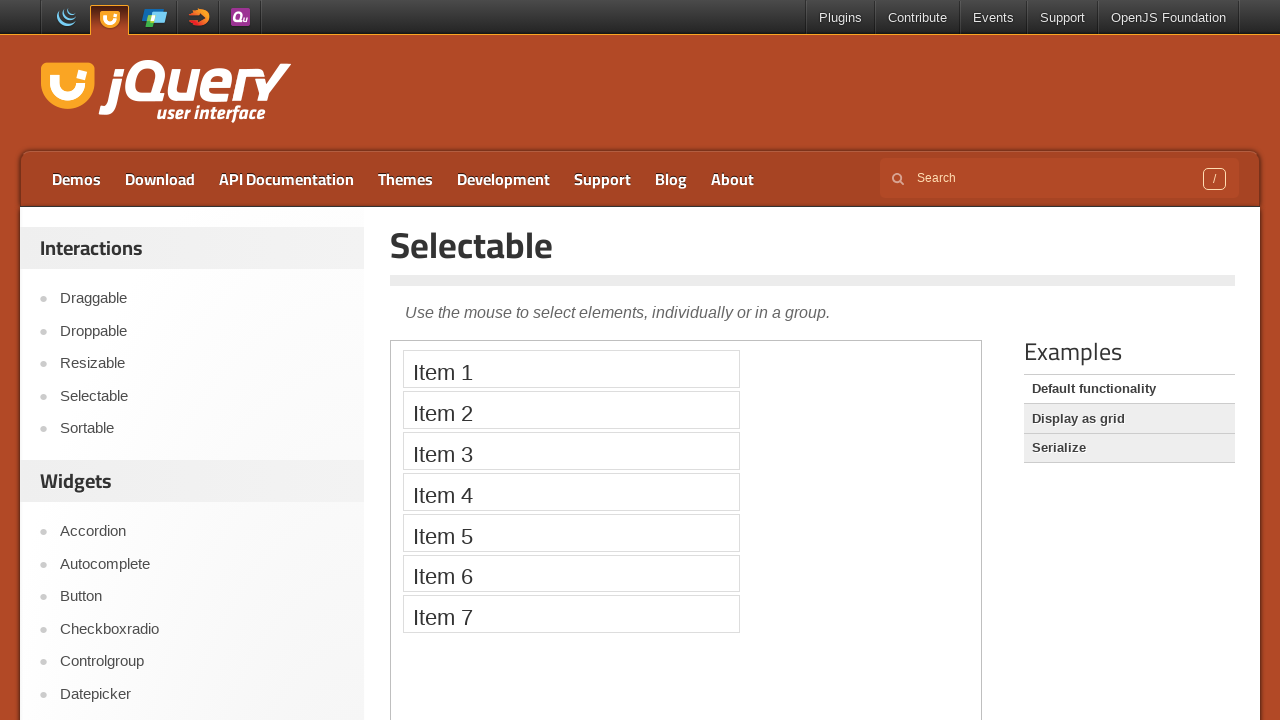

Clicked third item in selectable list within iframe at (571, 451) on .demo-frame >> internal:control=enter-frame >> xpath=//ol[@id='selectable']/li[3
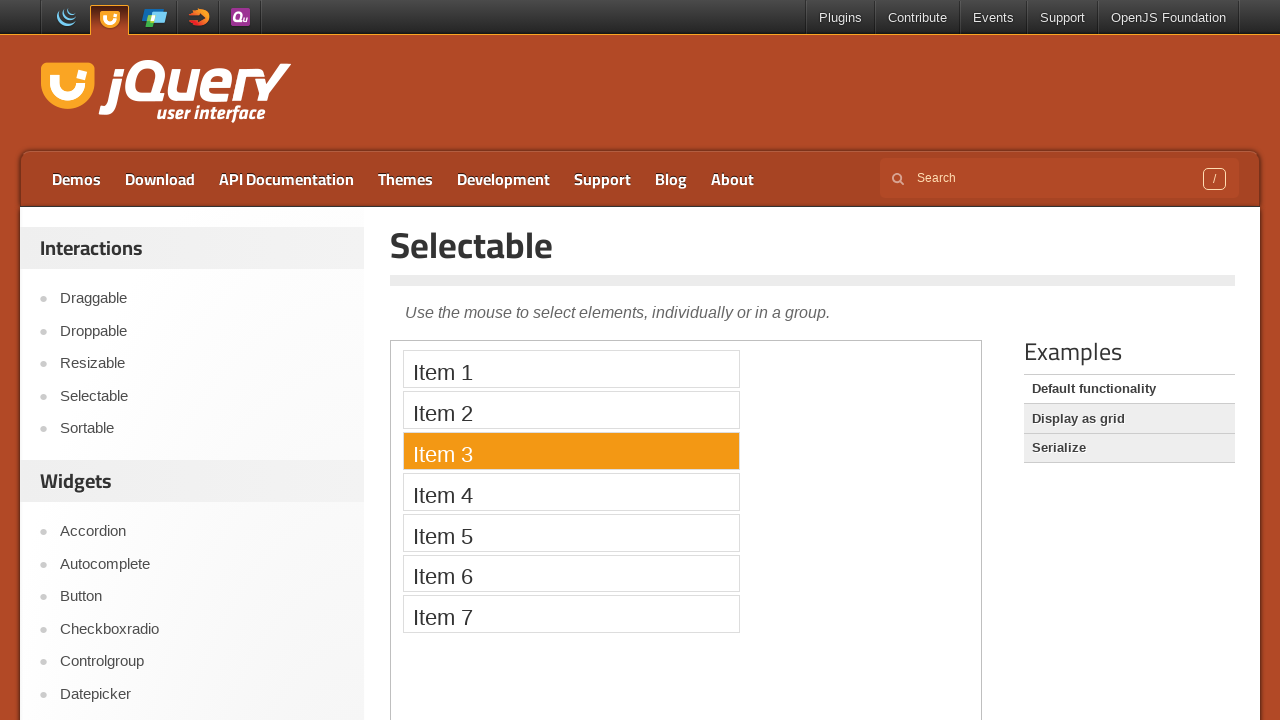

Clicked Download link on main page at (160, 179) on text=Download
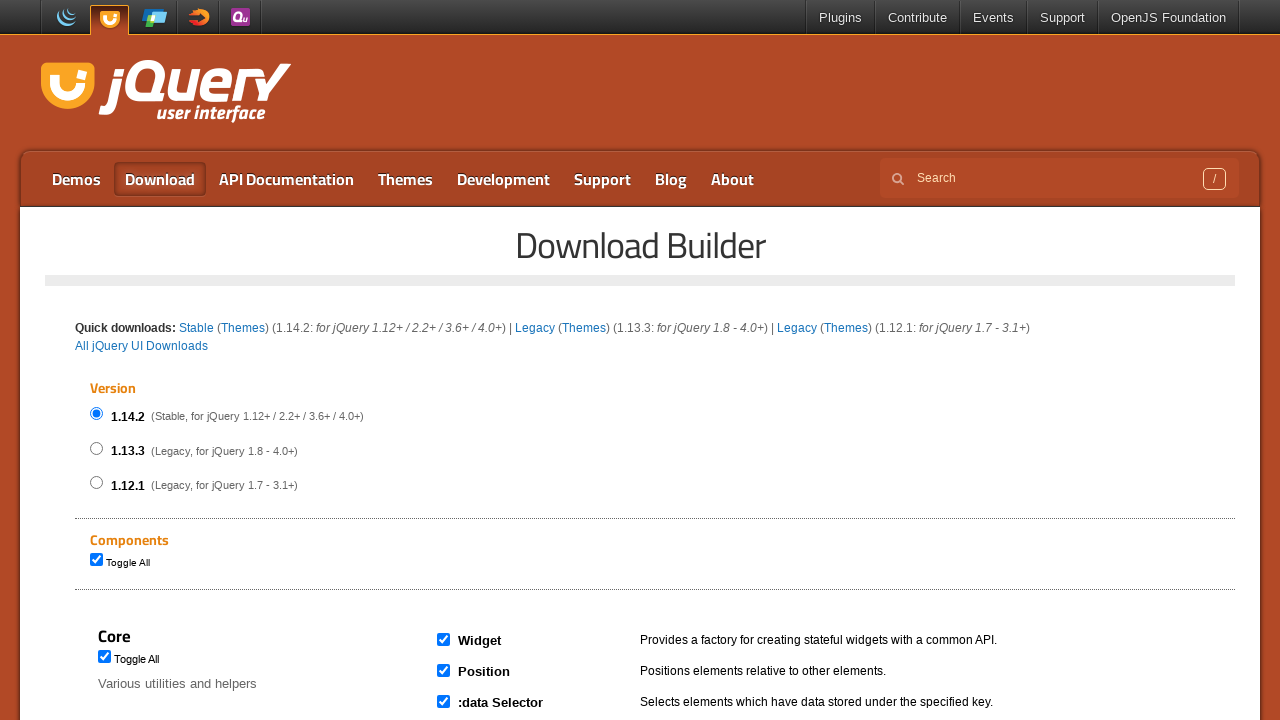

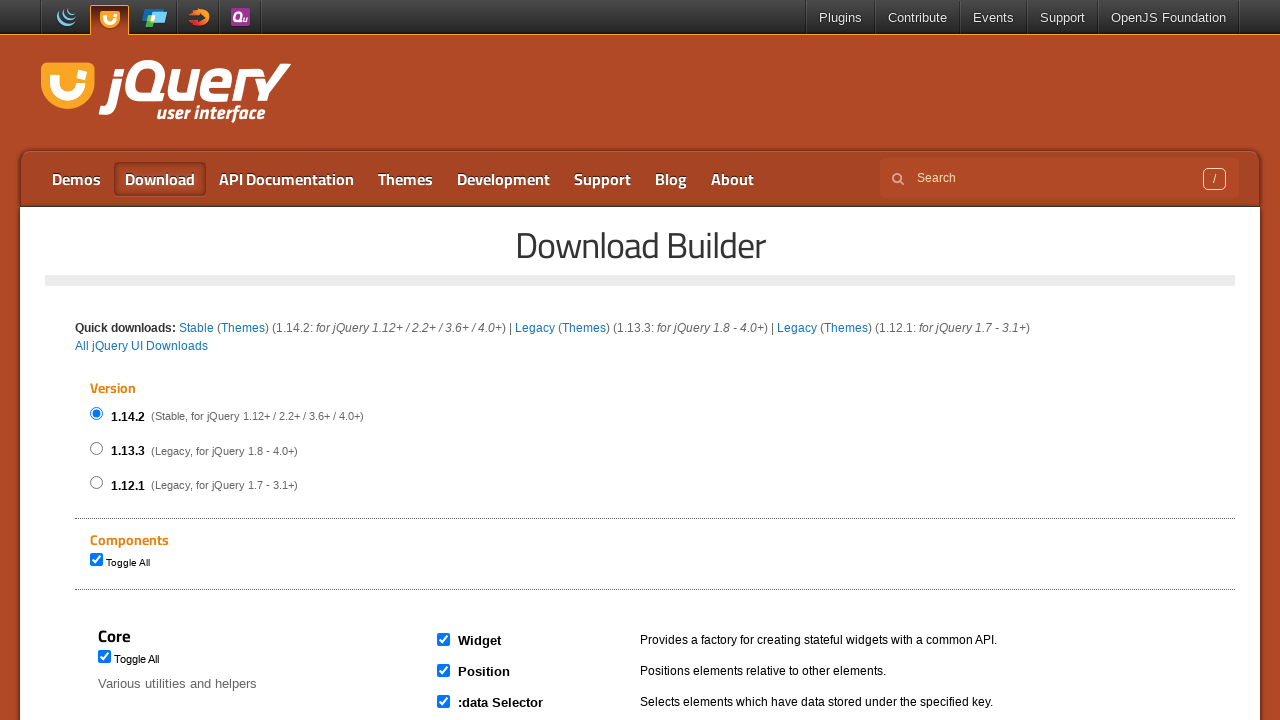